Clicks on Elements header to collapse it, then clicks on Alerts, Frame & Windows header

Starting URL: https://demoqa.com/elements

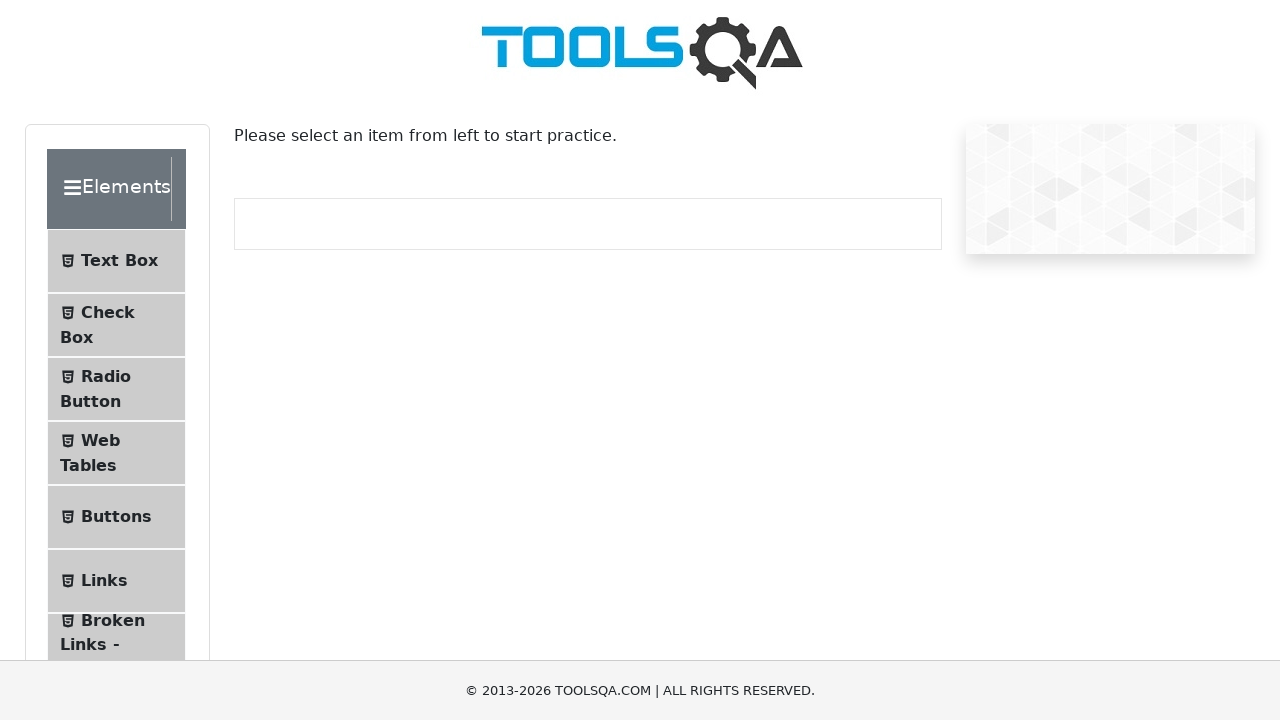

Clicked Elements header to collapse it at (109, 189) on text=Elements
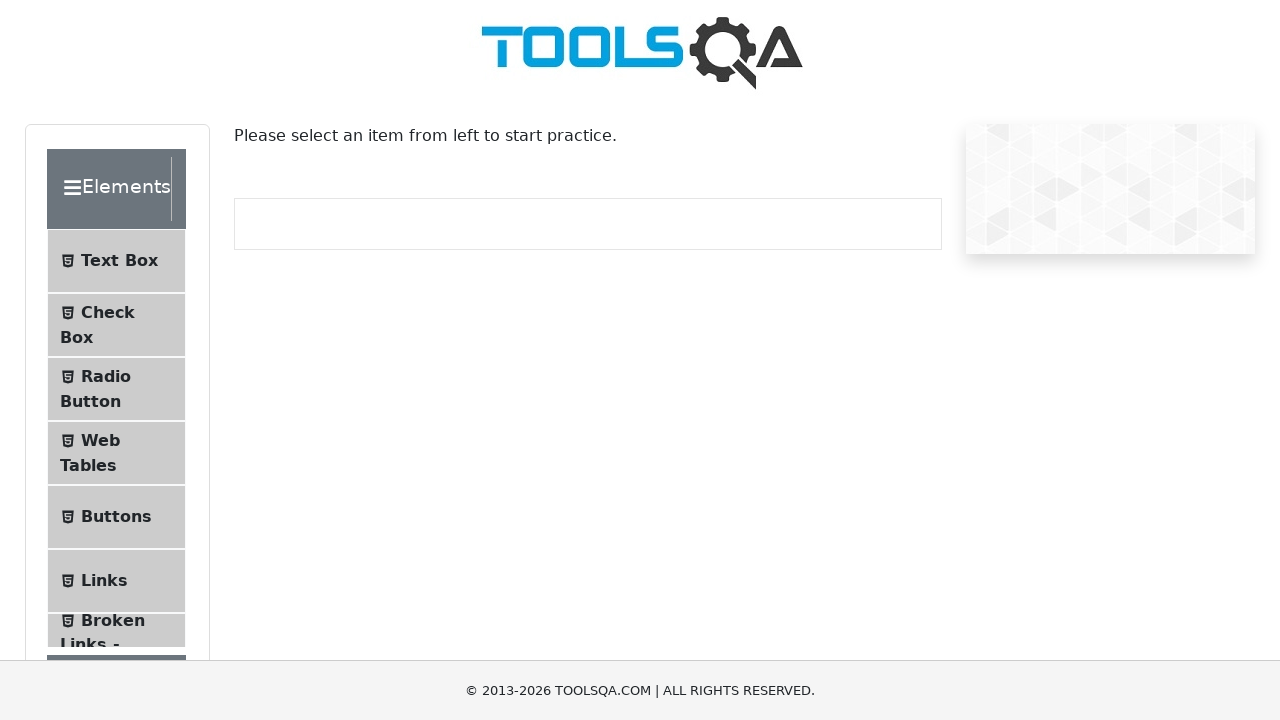

Clicked Alerts, Frame & Windows header at (107, 365) on text=Alerts, Frame & Windows
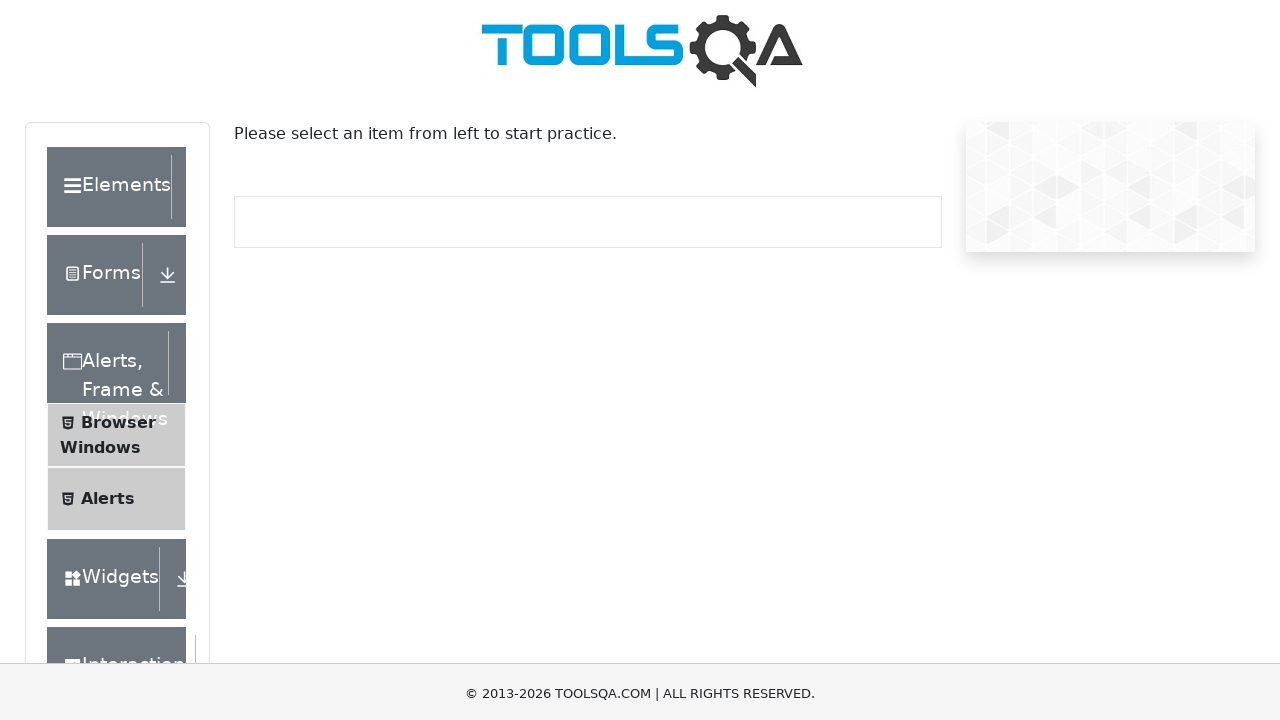

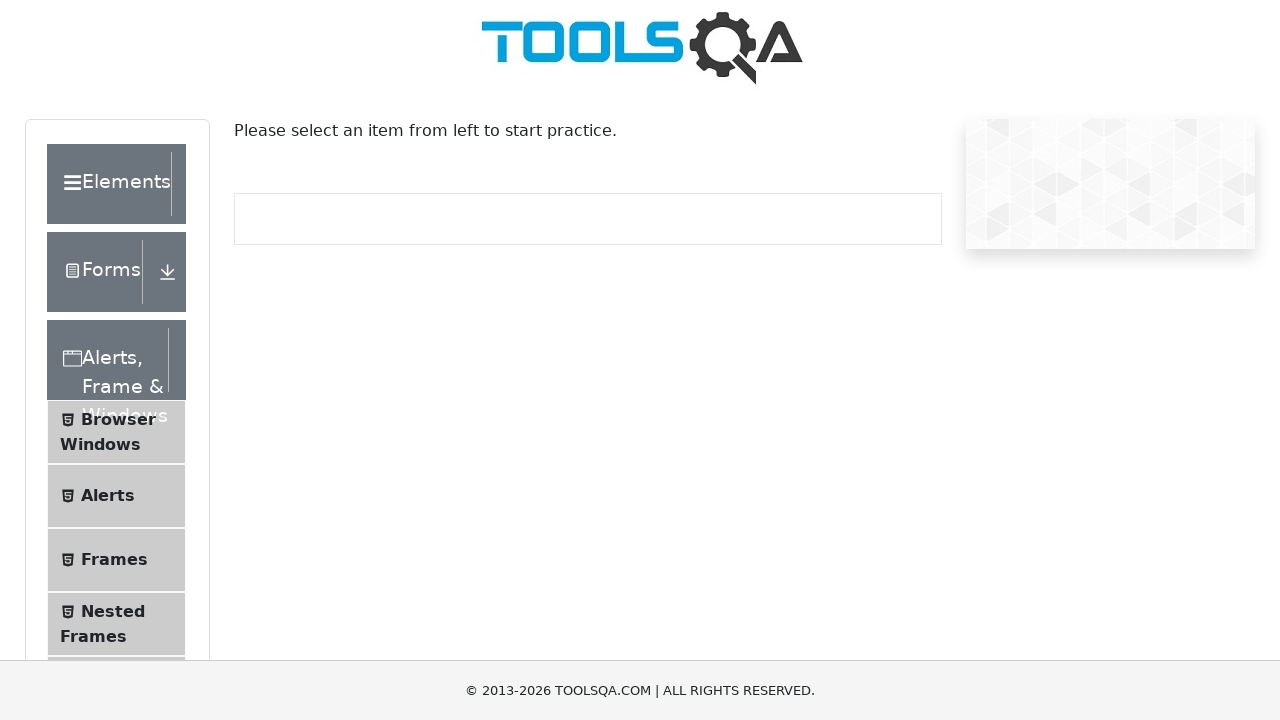